Tests checkbox interaction on W3Schools example page by switching to an iframe and clicking a checkbox element

Starting URL: https://www.w3schools.com/tags/tryit.asp?filename=tryhtml5_input_type_checkbox

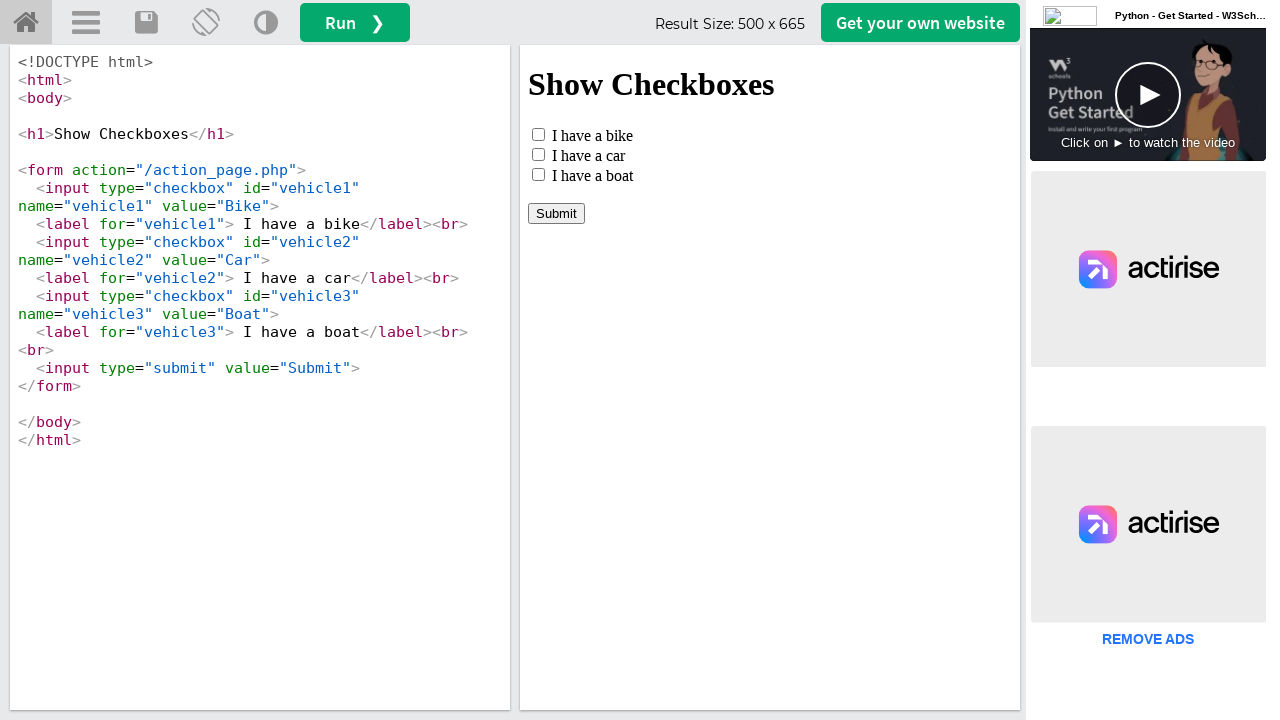

Located and switched to iframeResult containing checkbox example
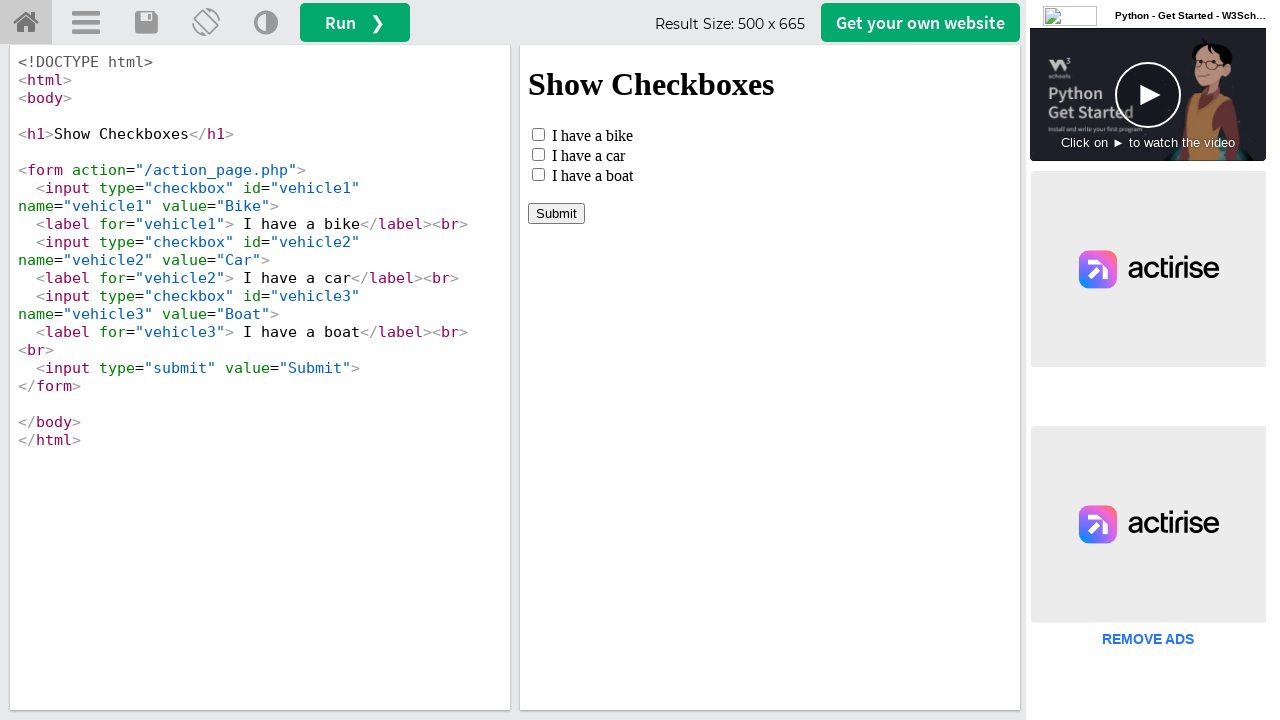

Clicked the first vehicle checkbox (#vehicle1) at (538, 134) on #vehicle1
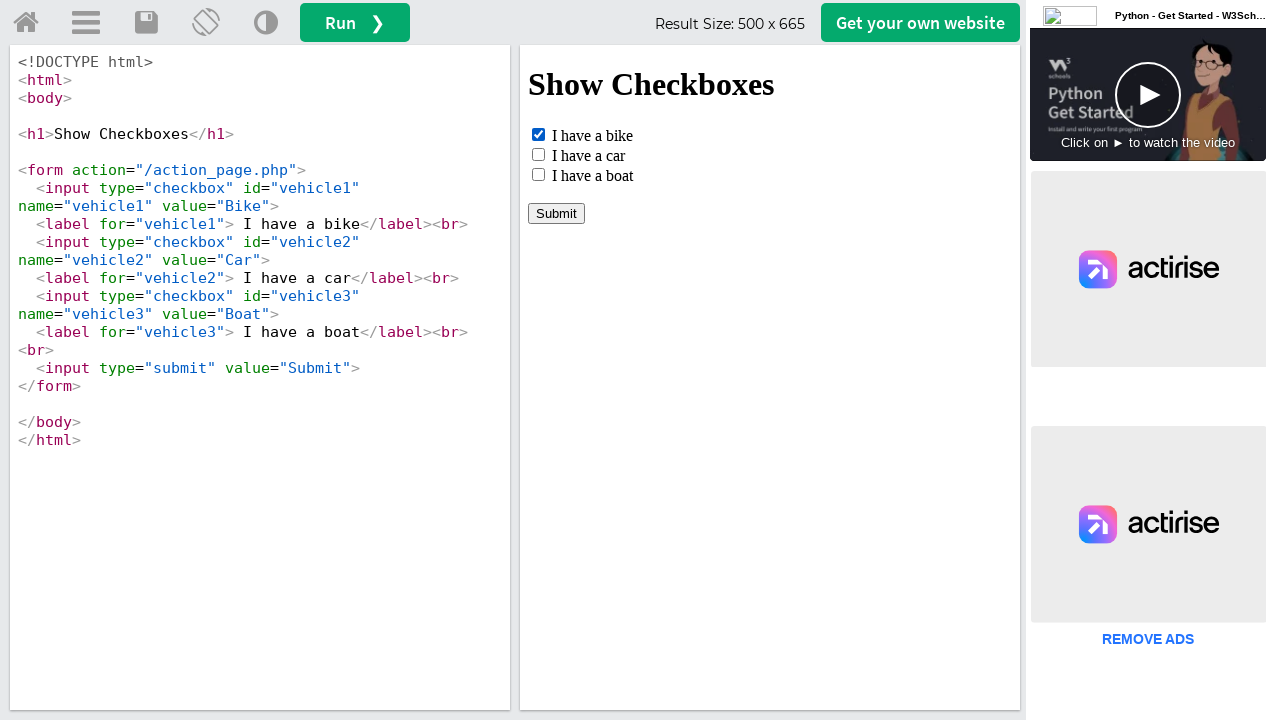

Verified checkbox state - is_checked result obtained
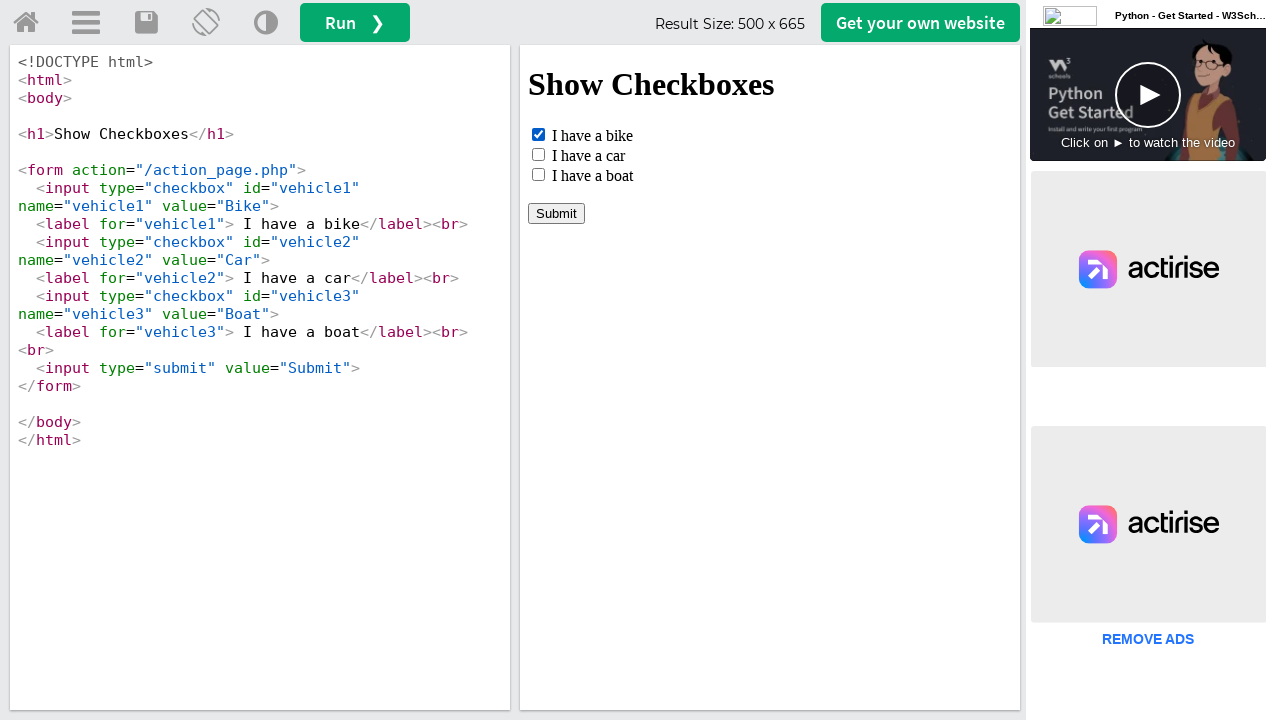

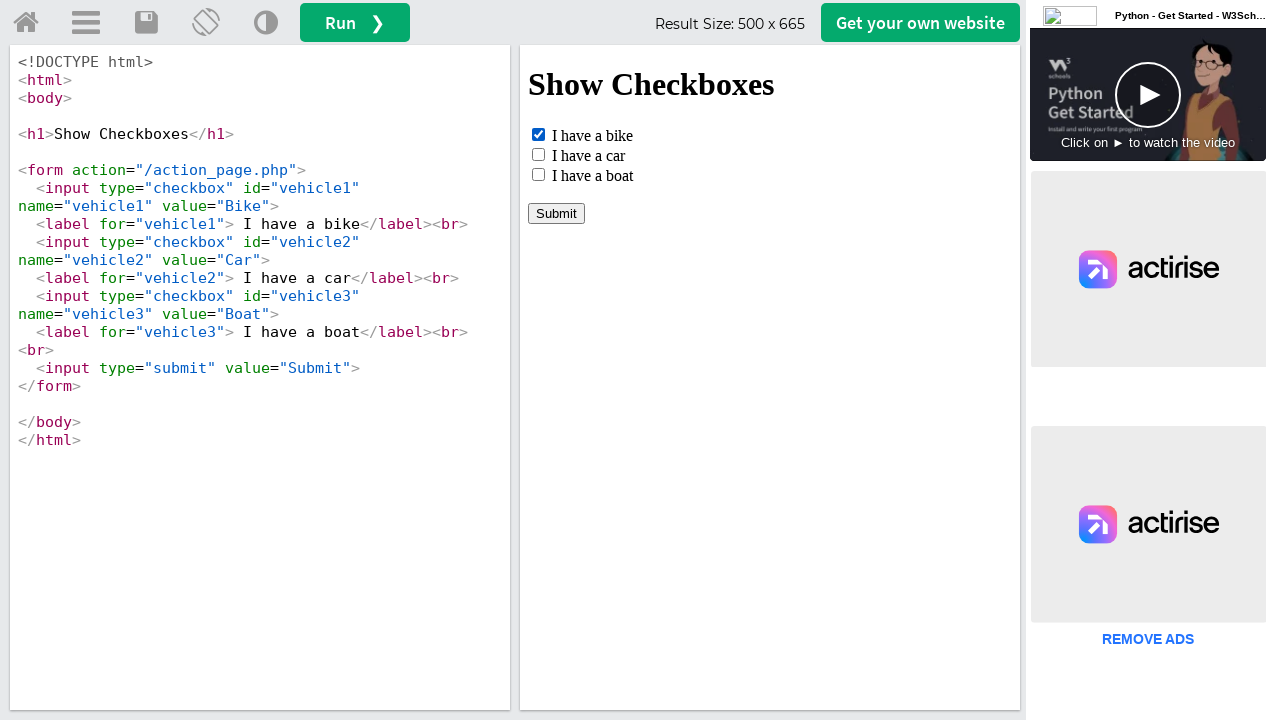